Clicks on a blue button element on the vtiger demo page using JavaScript execution with getElementsByClassName

Starting URL: https://demo.vtiger.com/vtigercrm/index.php

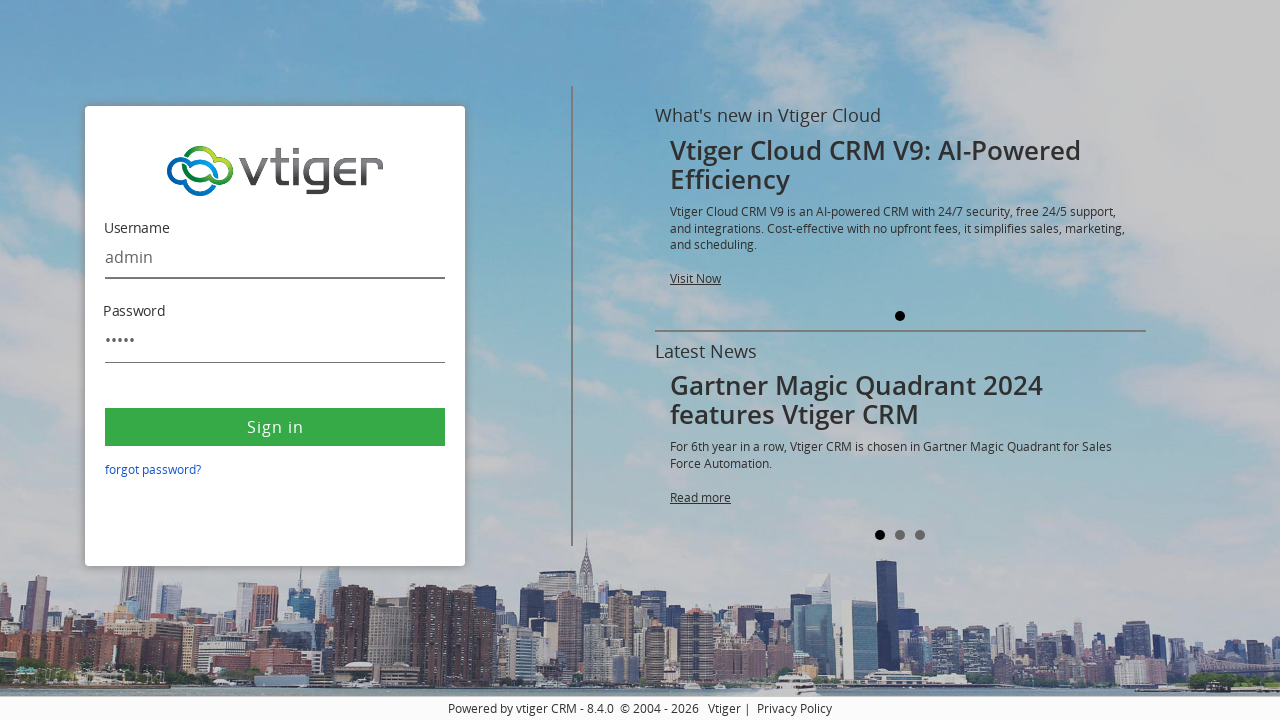

Clicked blue button element using JavaScript execution with getElementsByClassName
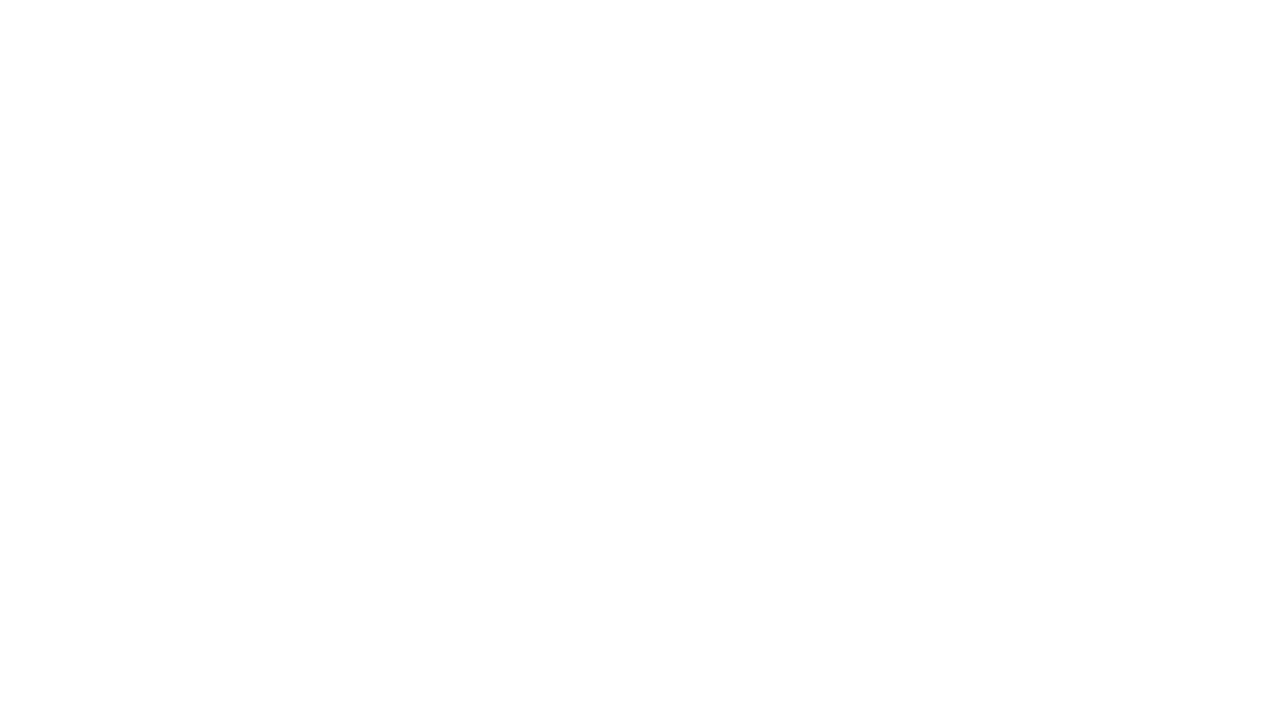

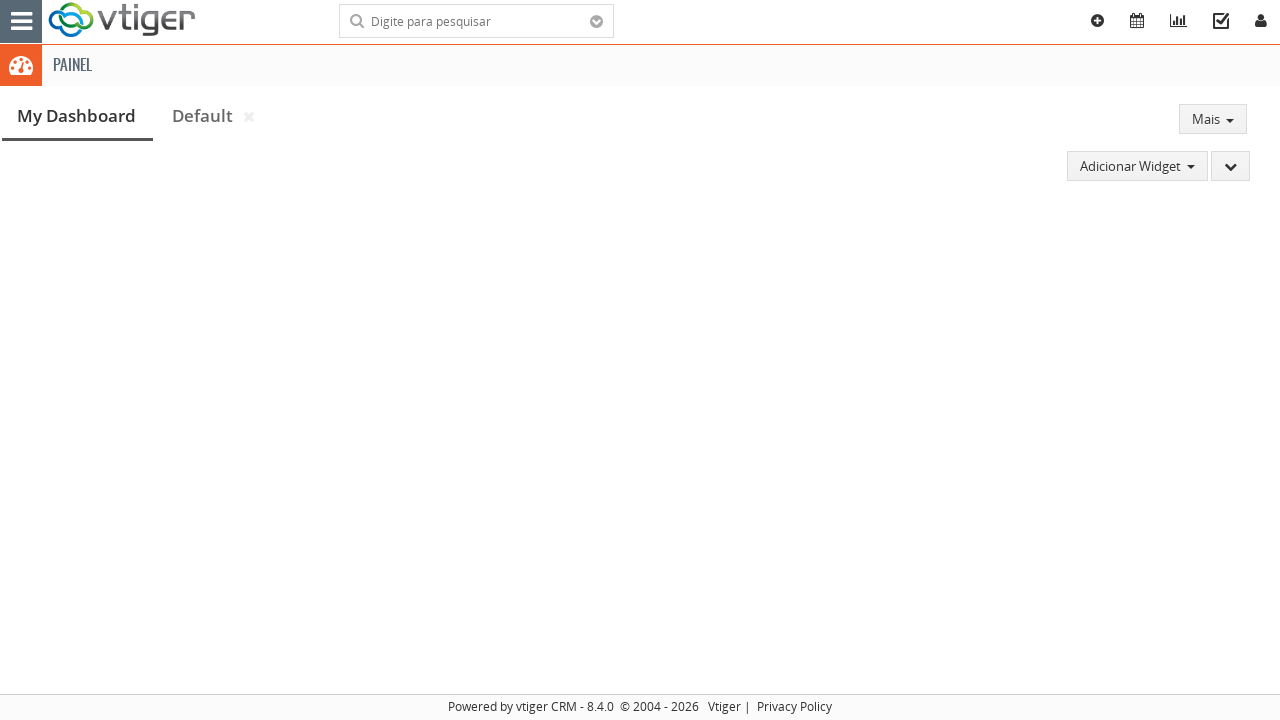